Tests drag and drop functionality by dragging an element from source to target location

Starting URL: https://jqueryui.com/resources/demos/droppable/default.html

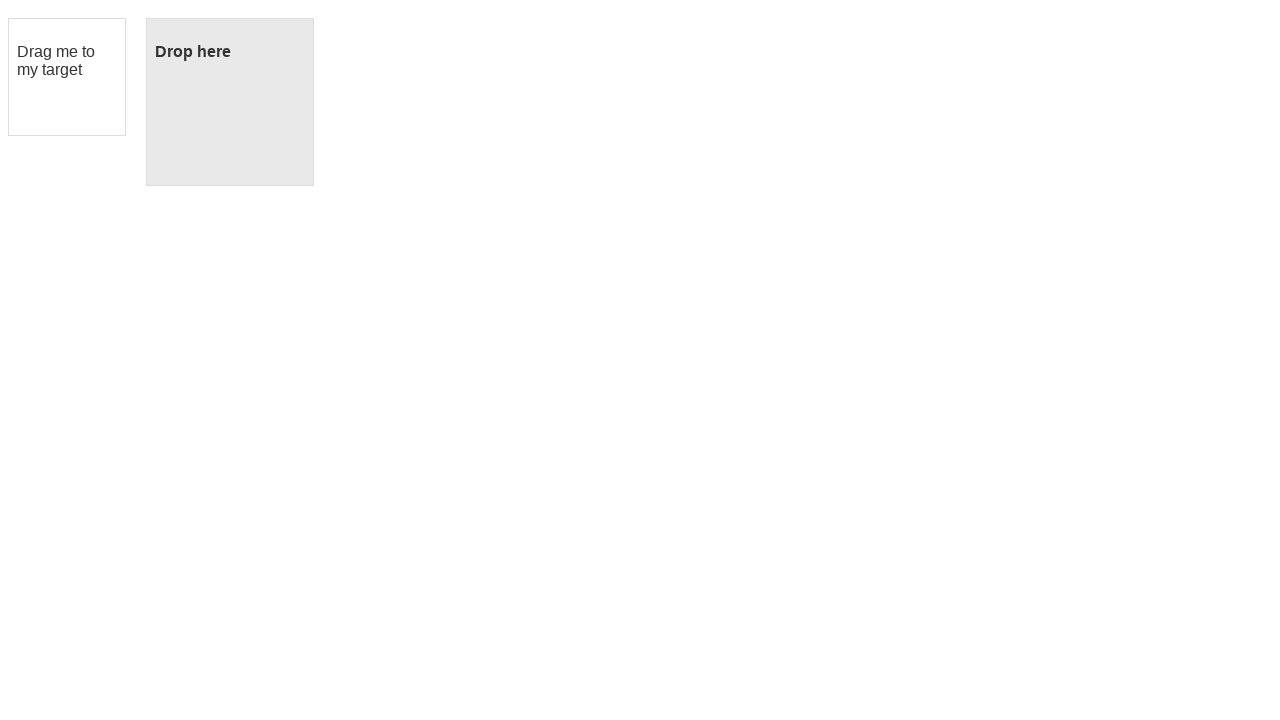

Located the draggable element with id 'draggable'
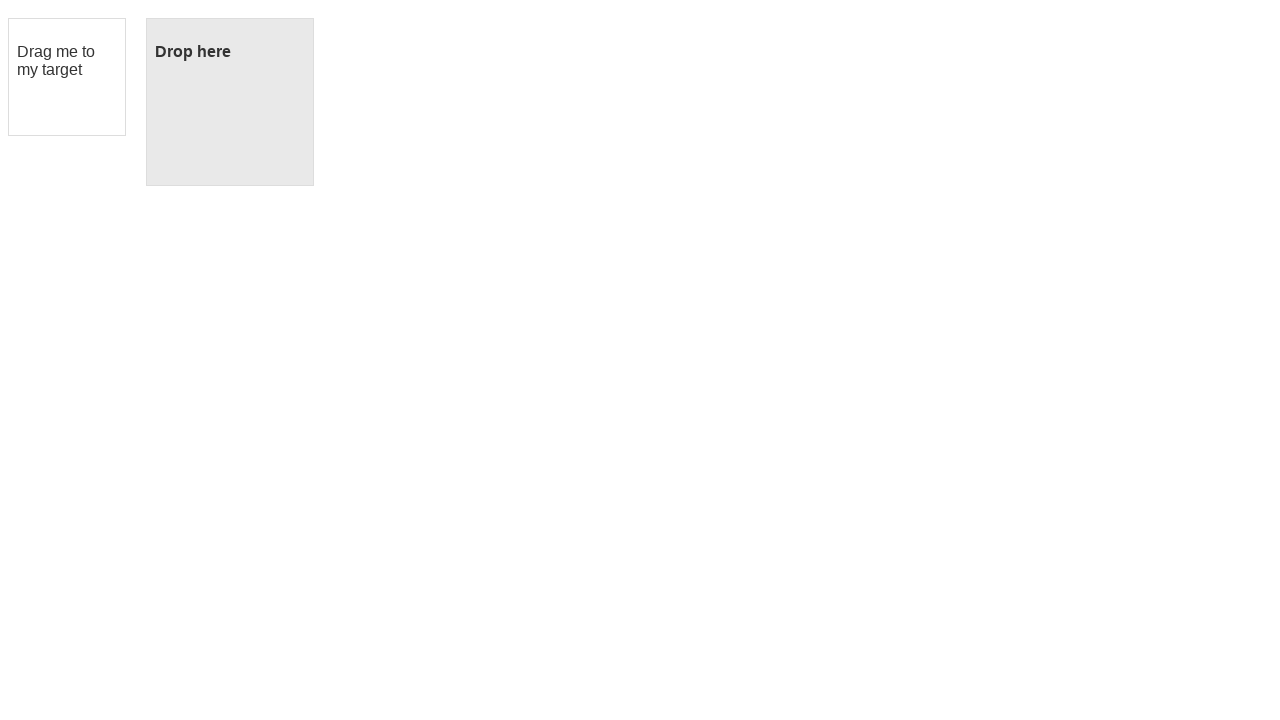

Located the droppable target element with id 'droppable'
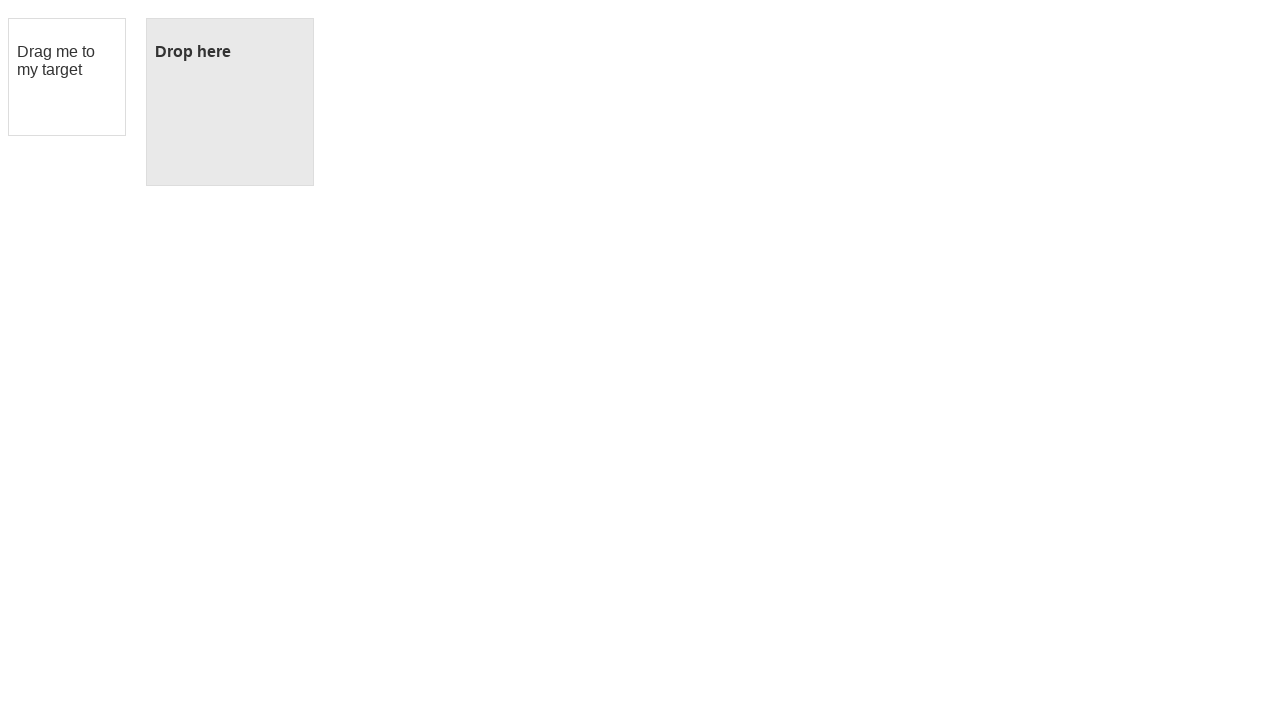

Performed drag and drop action from draggable element to droppable target at (230, 102)
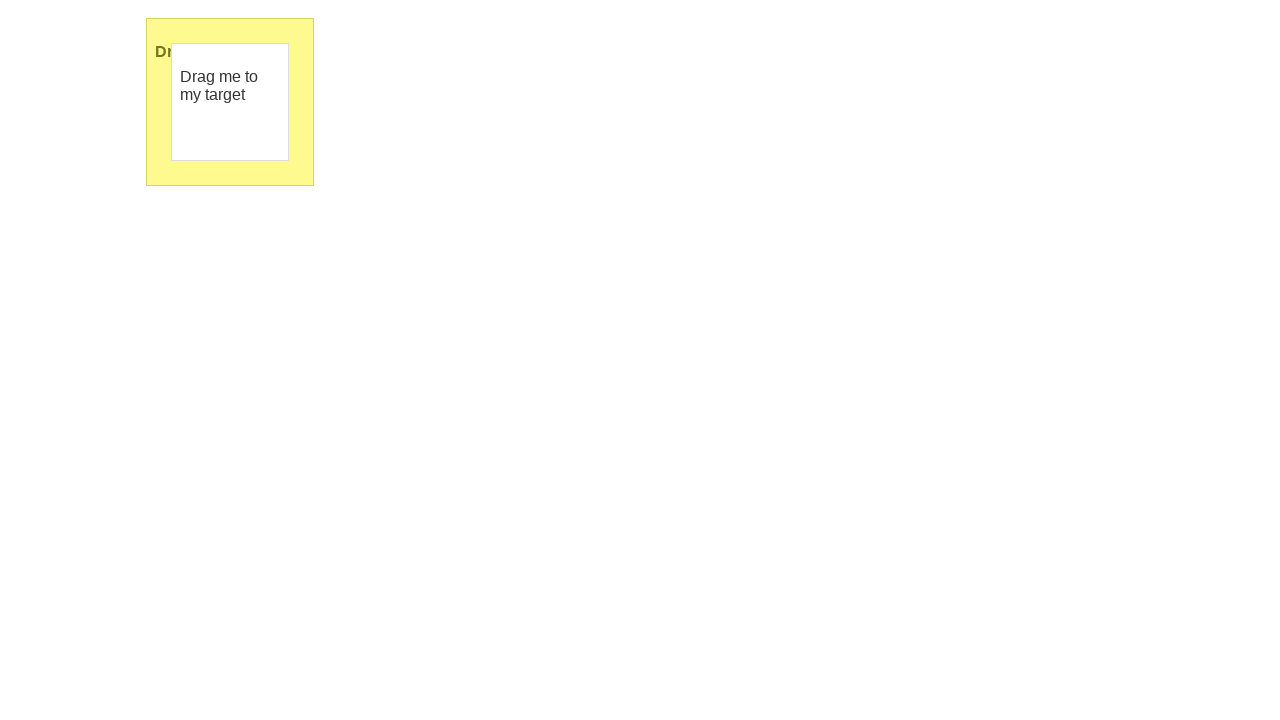

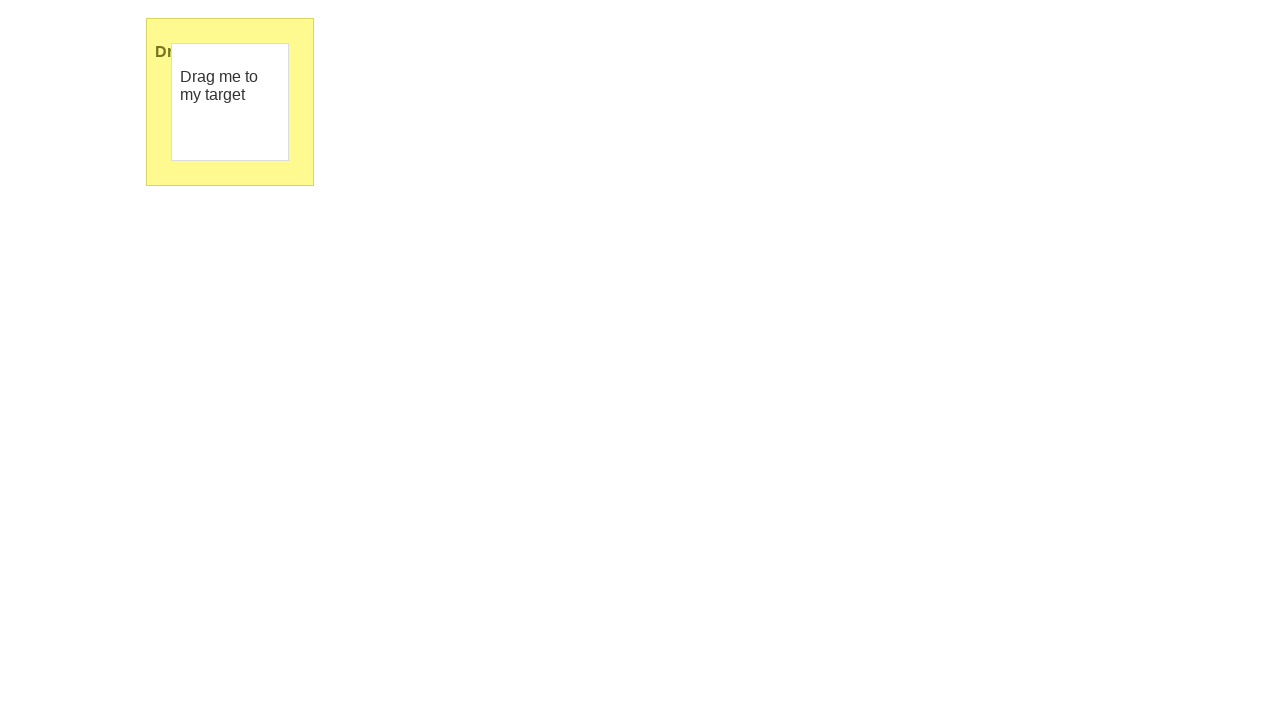